Tests AJAX functionality on W3Schools by verifying initial text content, clicking a button to trigger an AJAX change, and then clicking the "Try it Yourself" link to open the example editor.

Starting URL: https://www.w3schools.com/xml/ajax_intro.asp

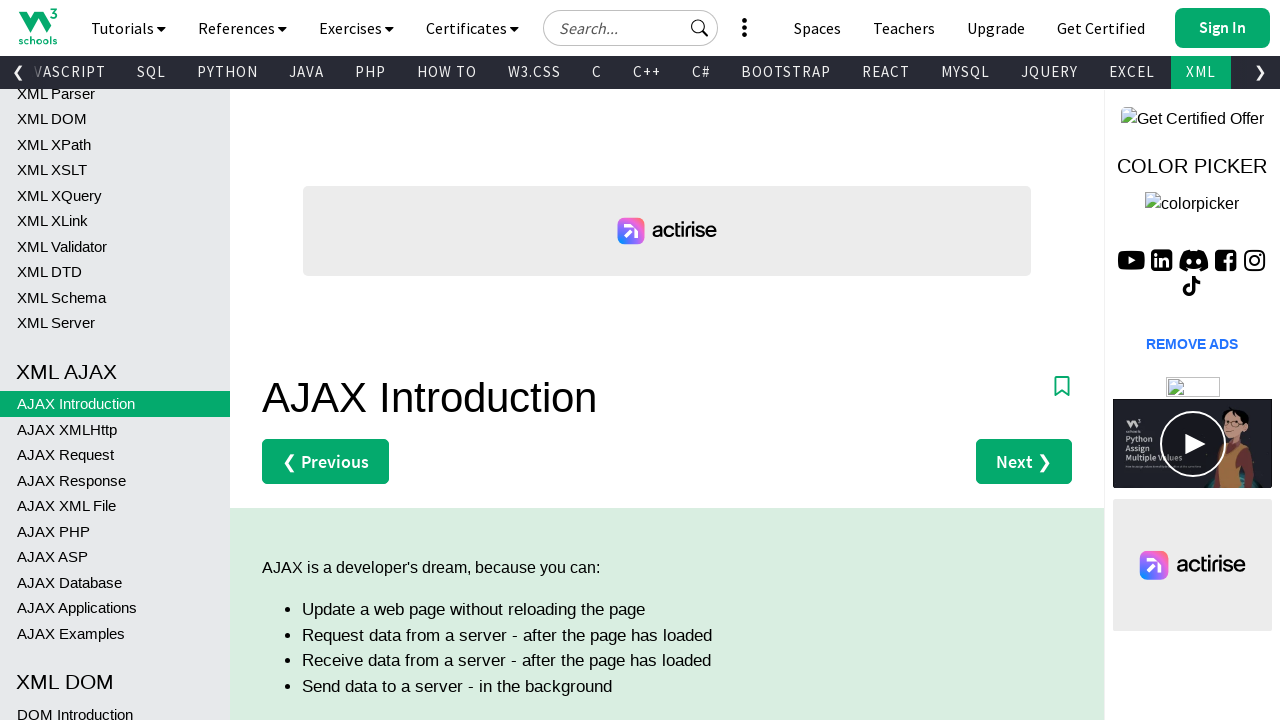

Waited for AJAX demo heading to load
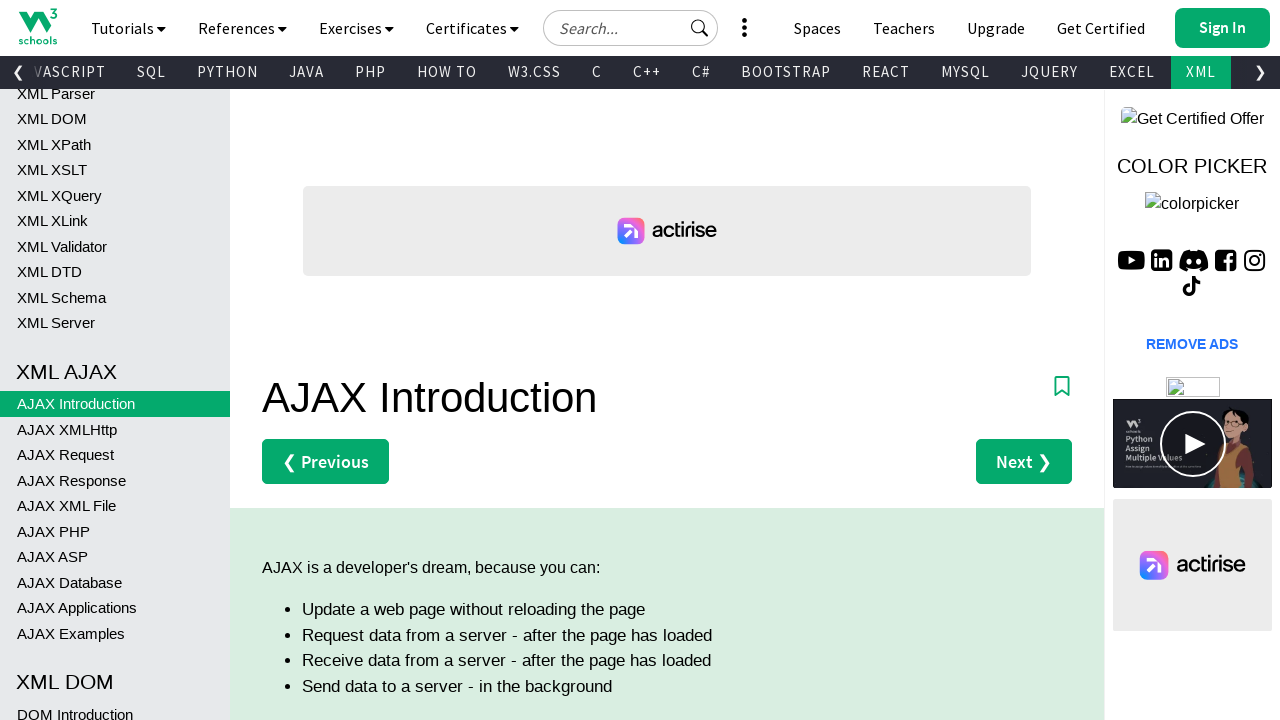

Verified initial AJAX demo text is 'Let AJAX change this text'
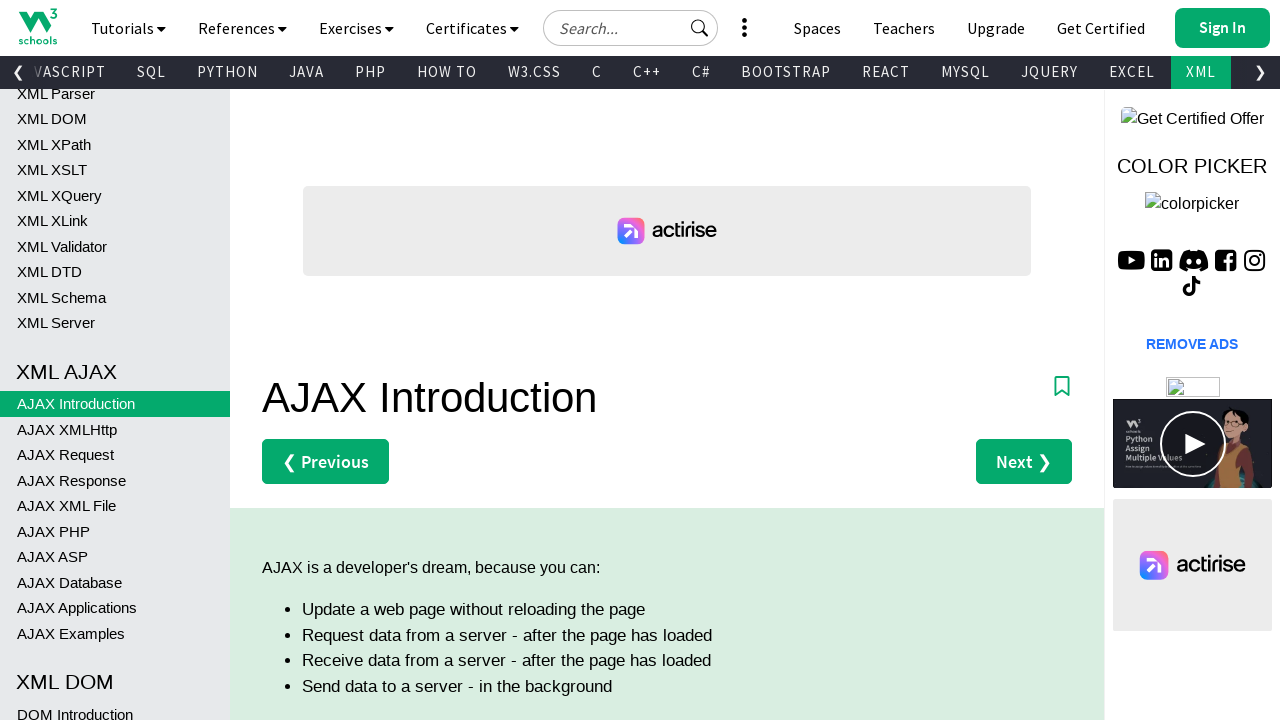

Clicked button to trigger AJAX change at (344, 360) on #demo button
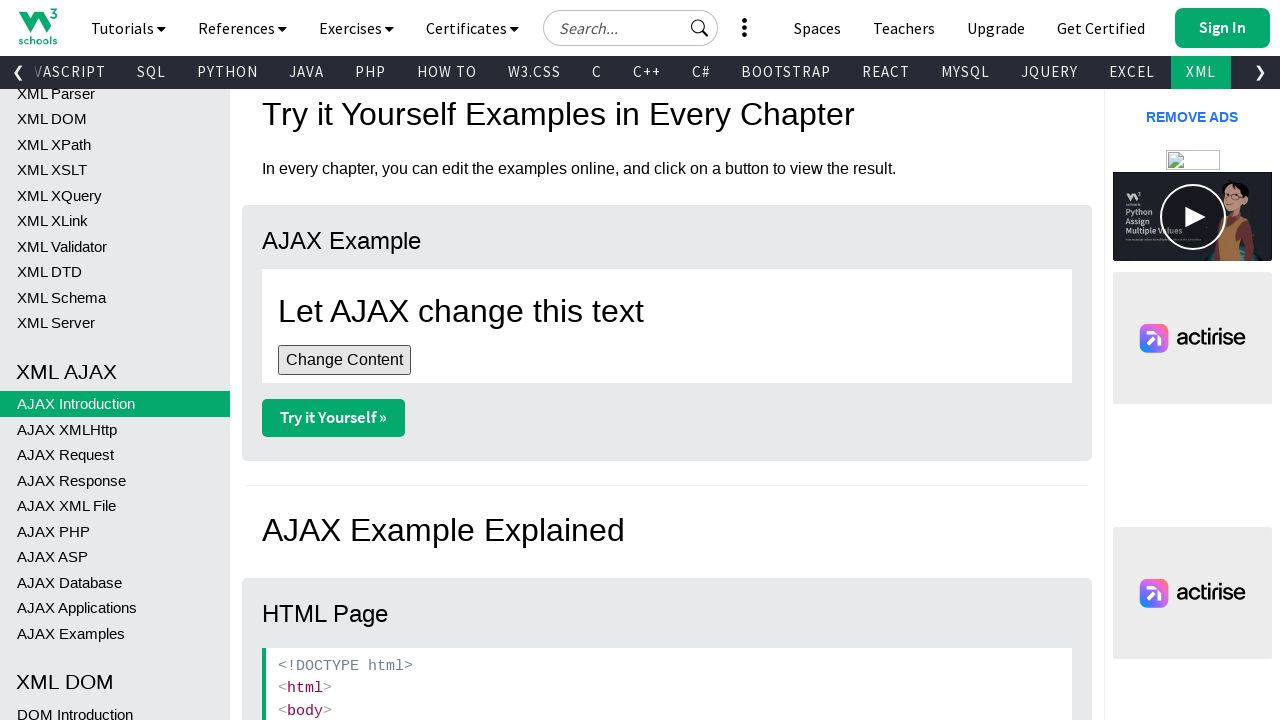

Waited for AJAX processing to complete
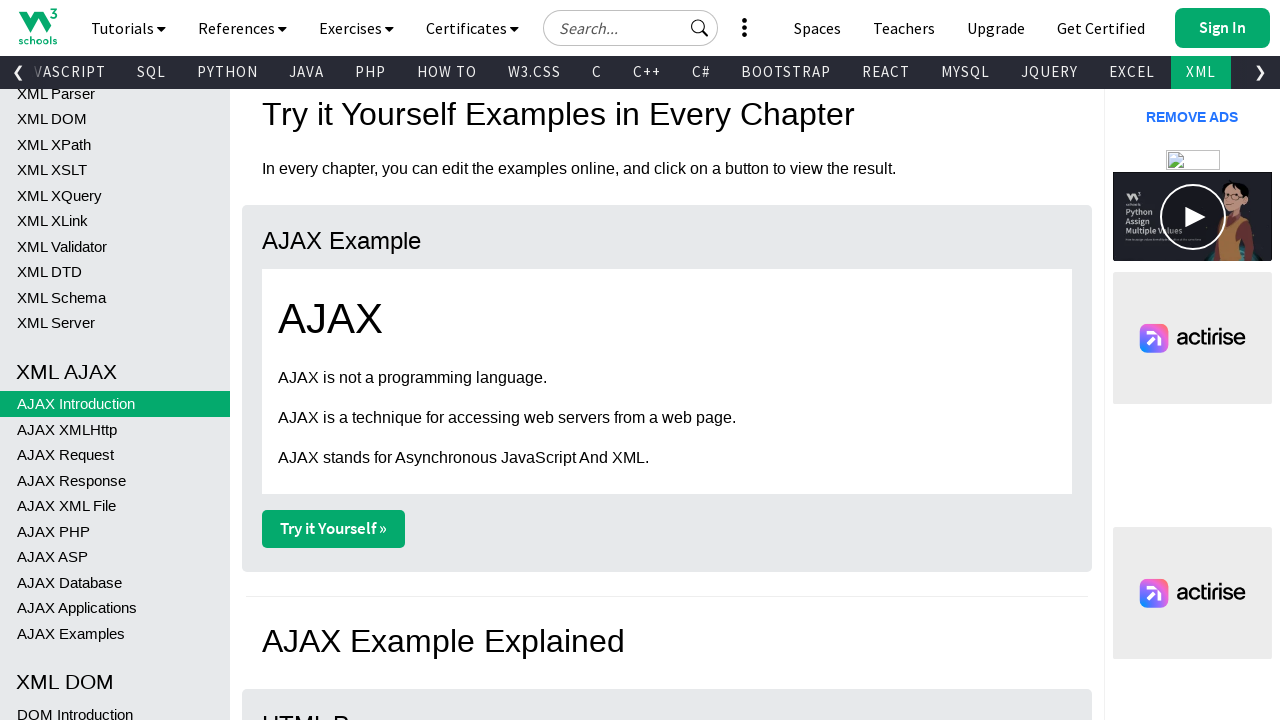

Clicked 'Try it Yourself' link to open example editor at (667, 114) on text=Try it Yourself
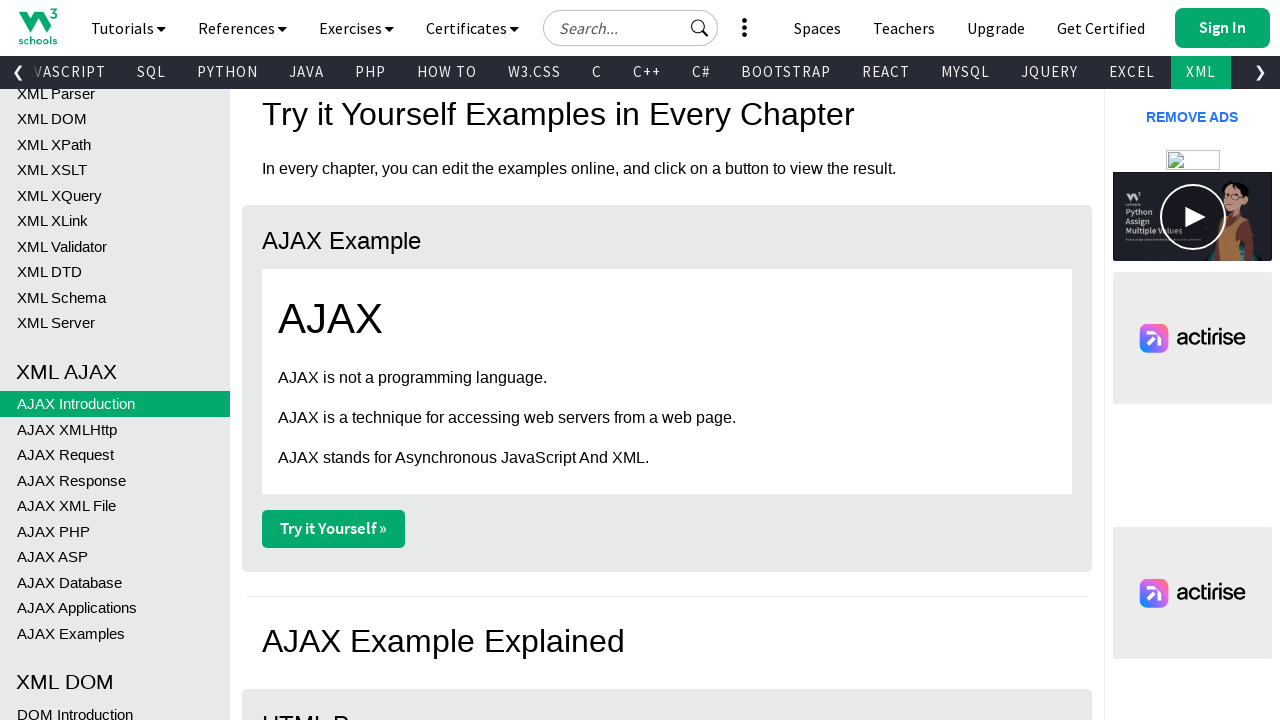

Waited for example editor to fully load
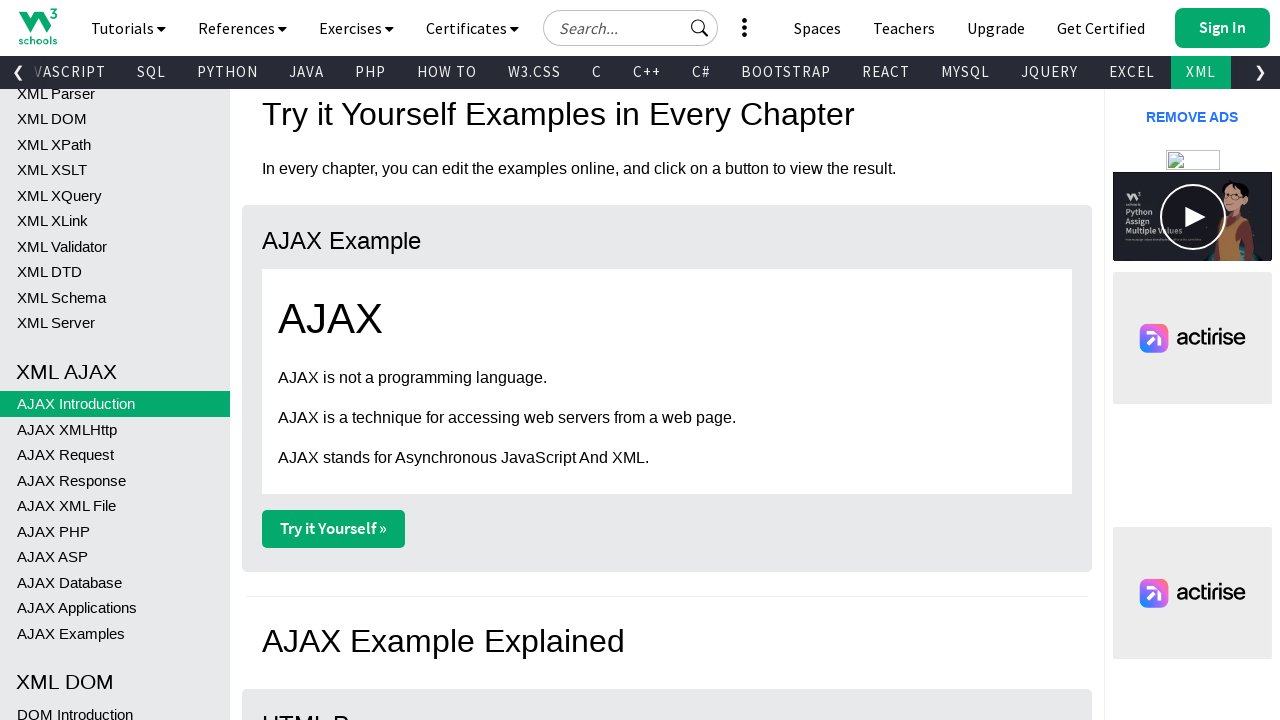

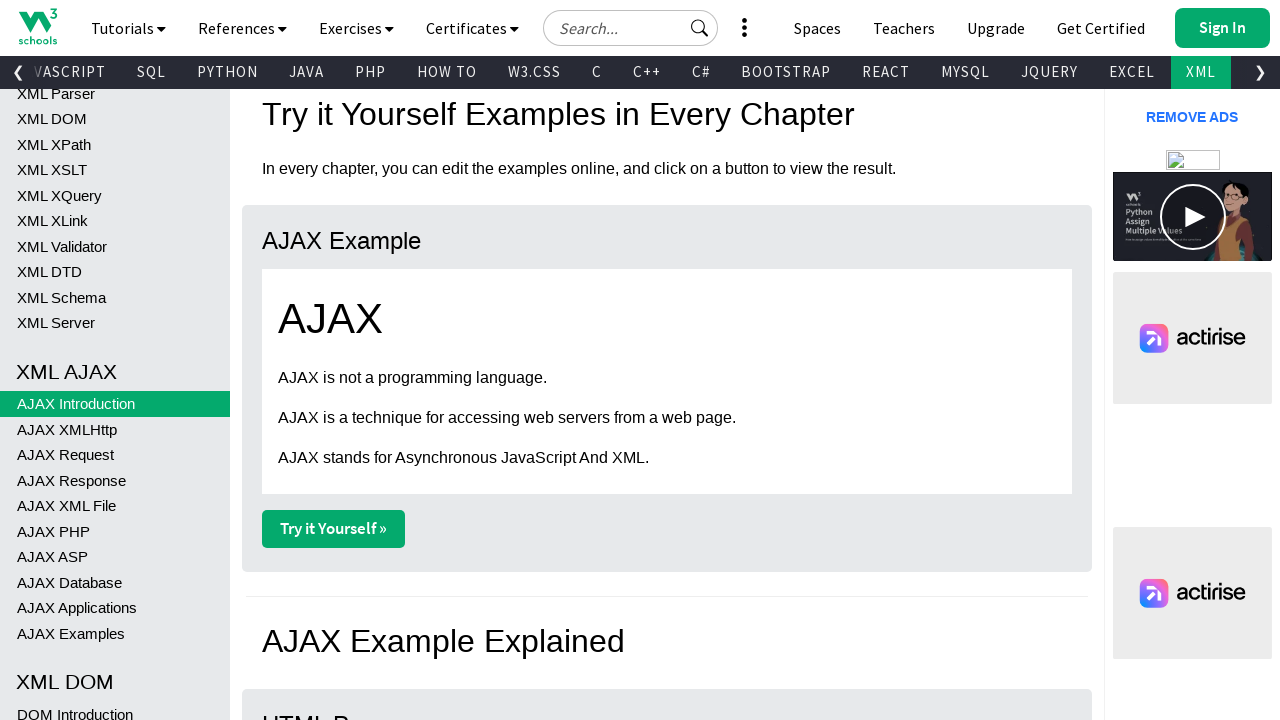